Tests form submission with empty employee number and valid direction "-", verifying number error is displayed

Starting URL: https://elenarivero.github.io/Ejercicio2/index.html

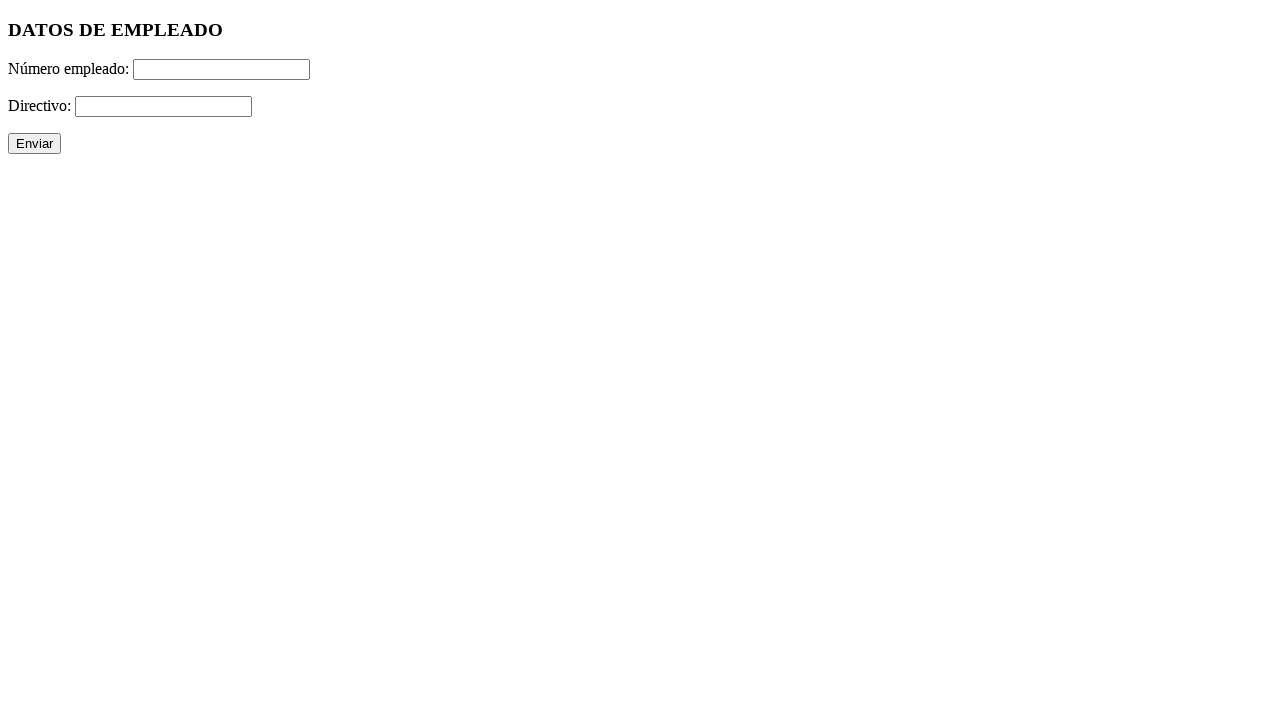

Cleared employee number field on #numero
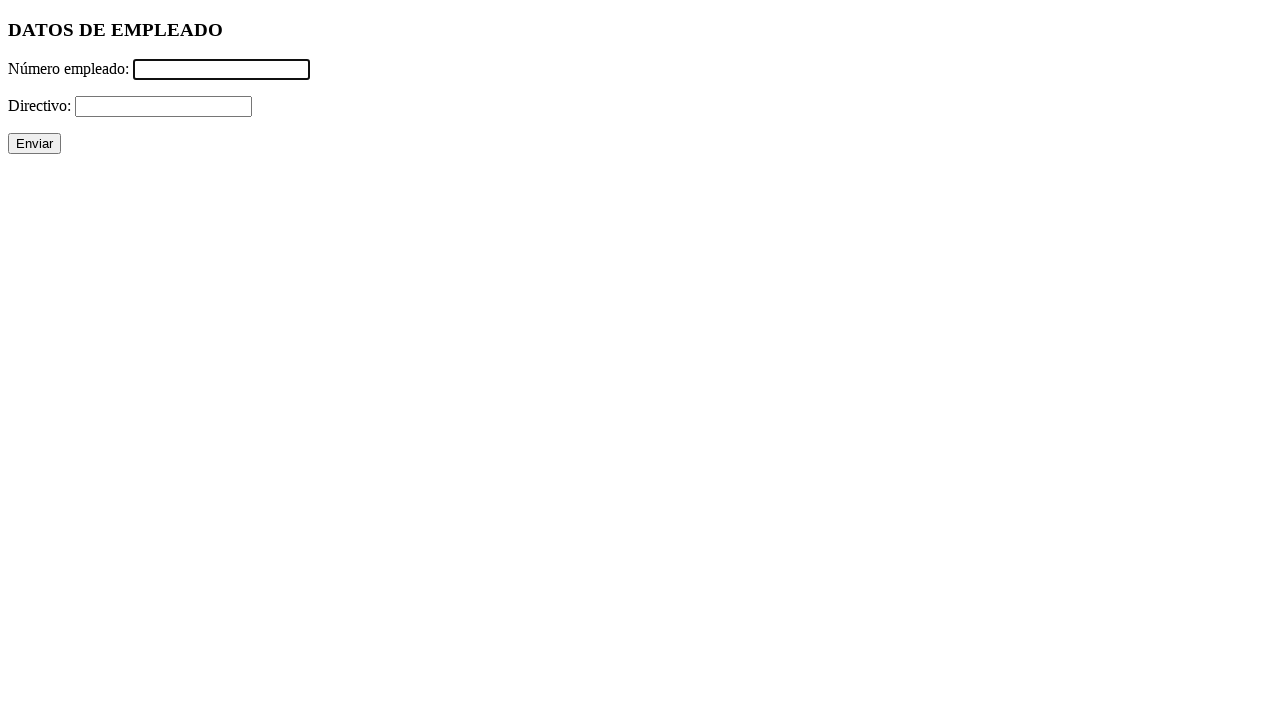

Filled direction field with '-' on #directivo
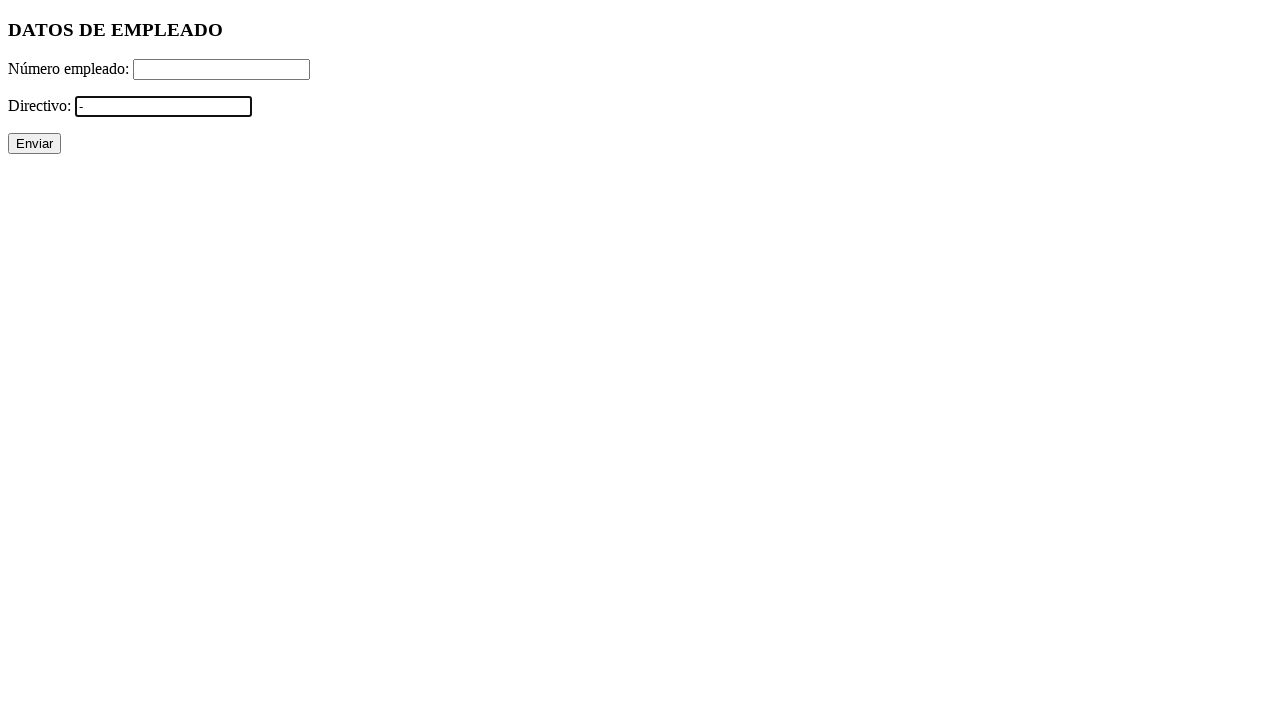

Clicked submit button to send form at (34, 144) on input[type='submit'][value='Enviar']
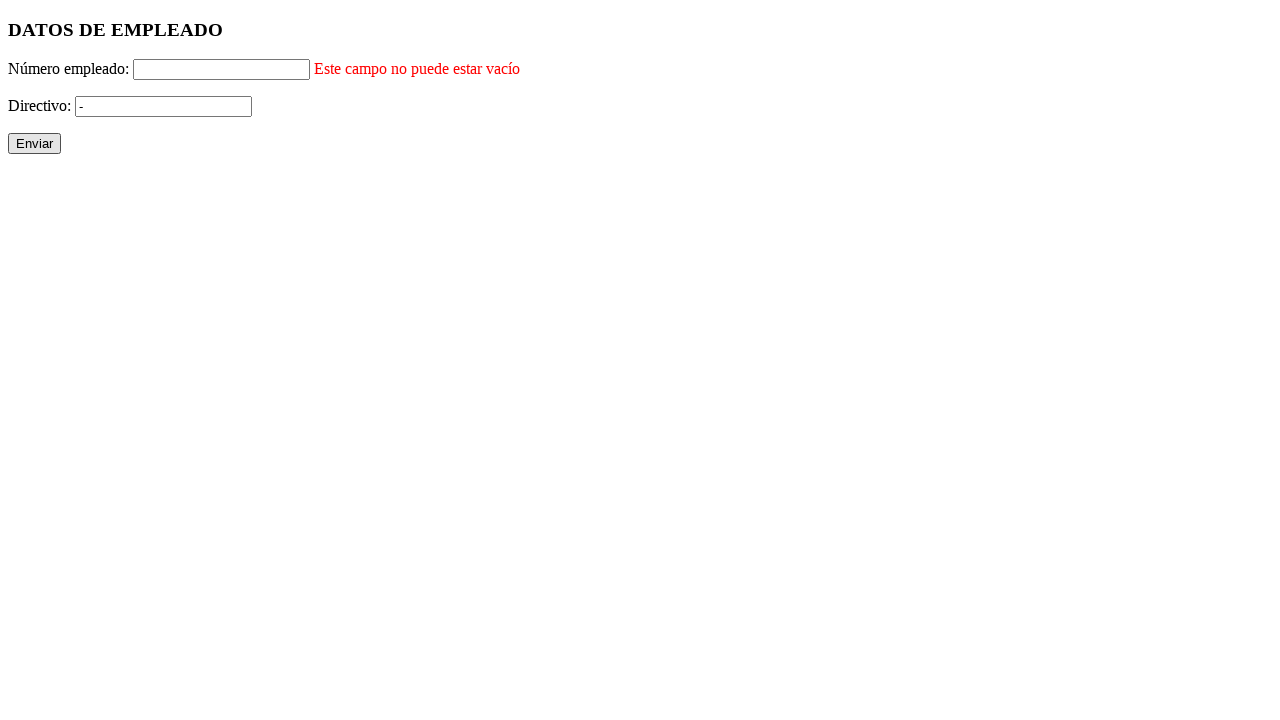

Verified error message is displayed for employee number field
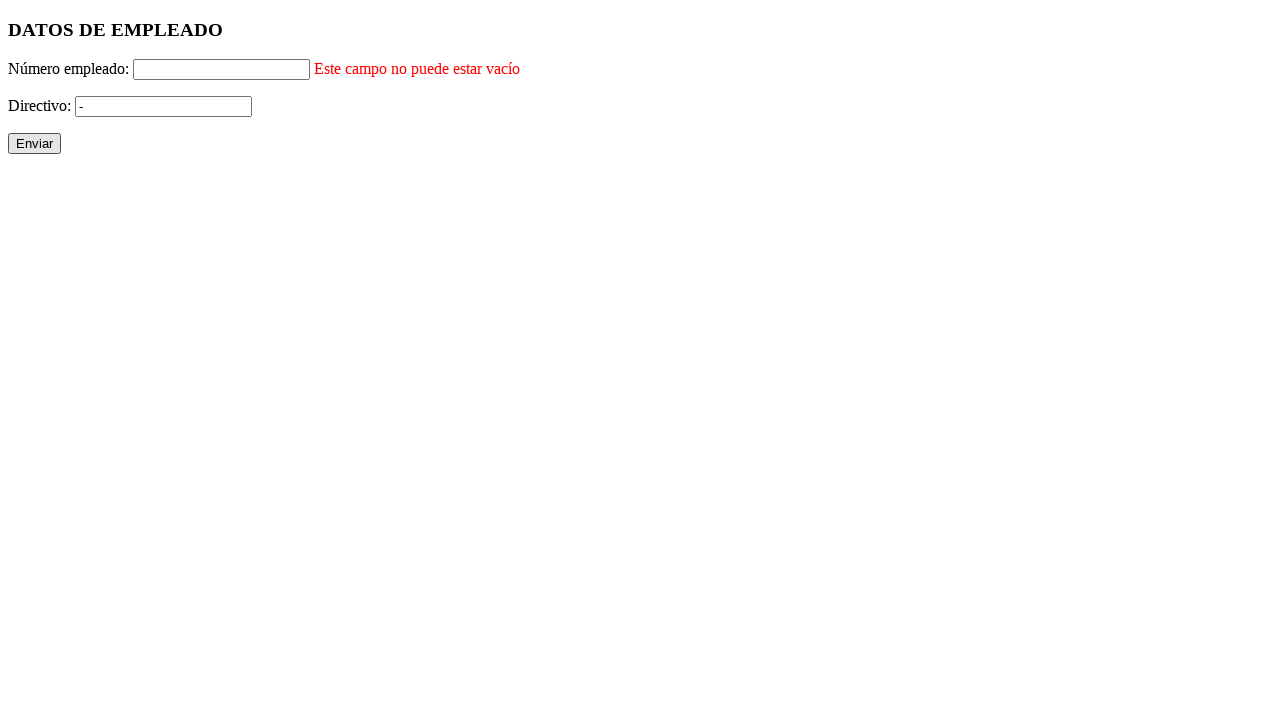

Verified no error message is displayed for direction field
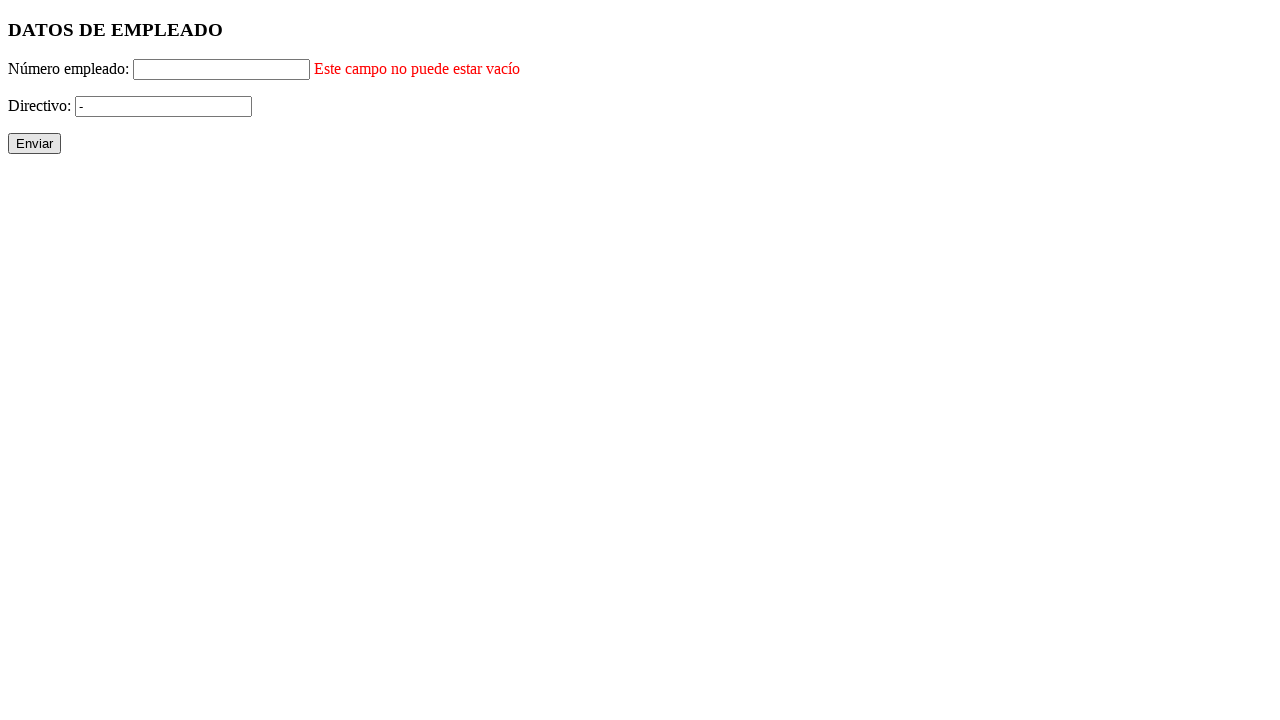

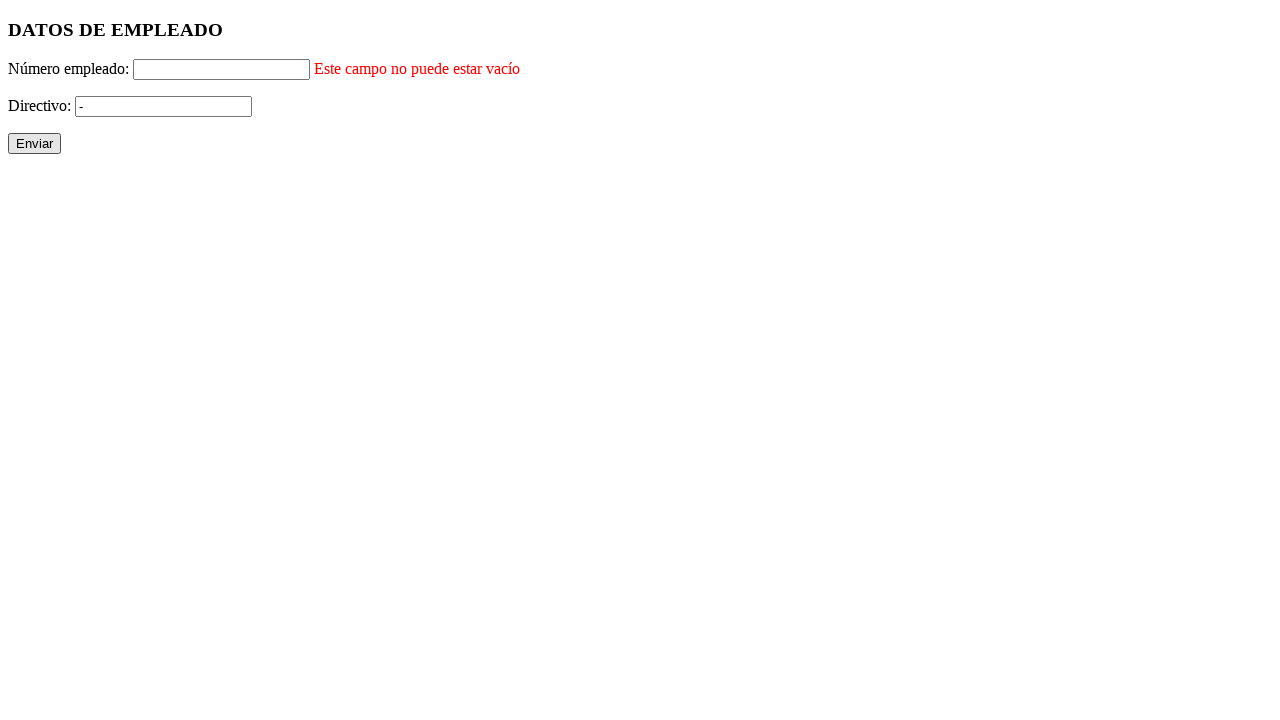